Tests date and time picker by selecting month, year, day, and time through the picker interface.

Starting URL: https://demoqa.com/date-picker

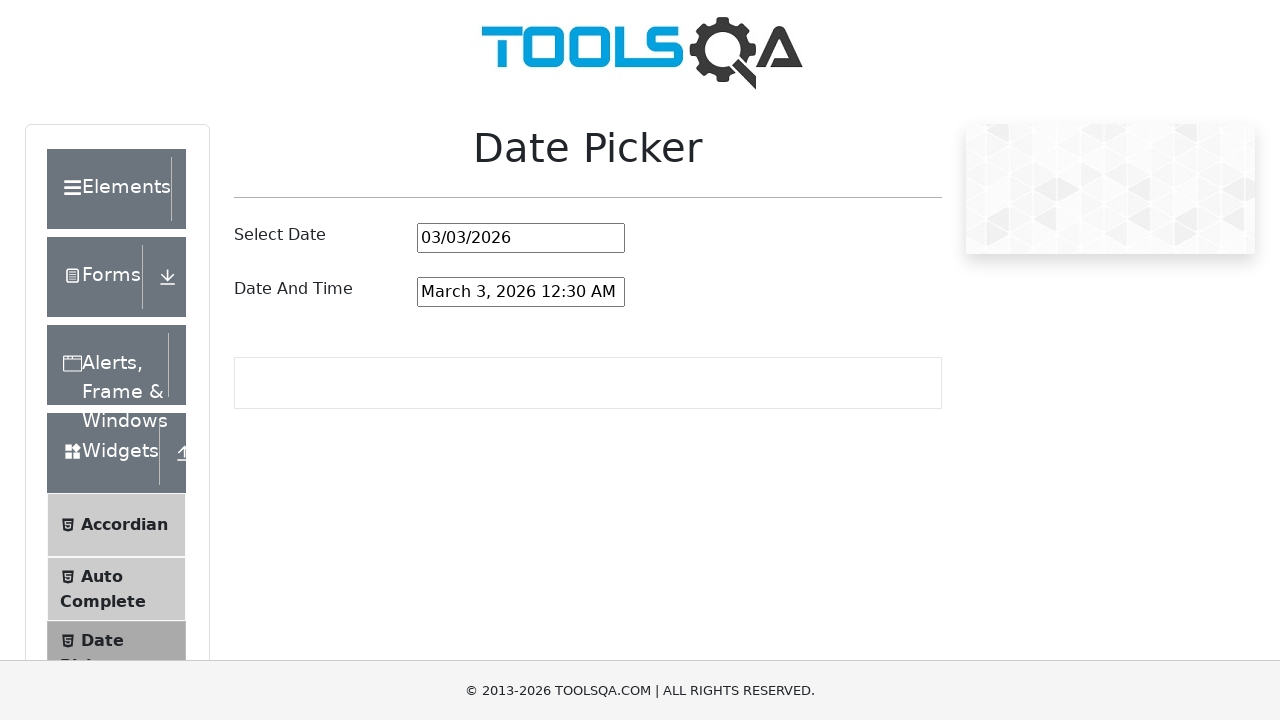

Clicked on date and time picker input to open picker at (521, 292) on #dateAndTimePickerInput
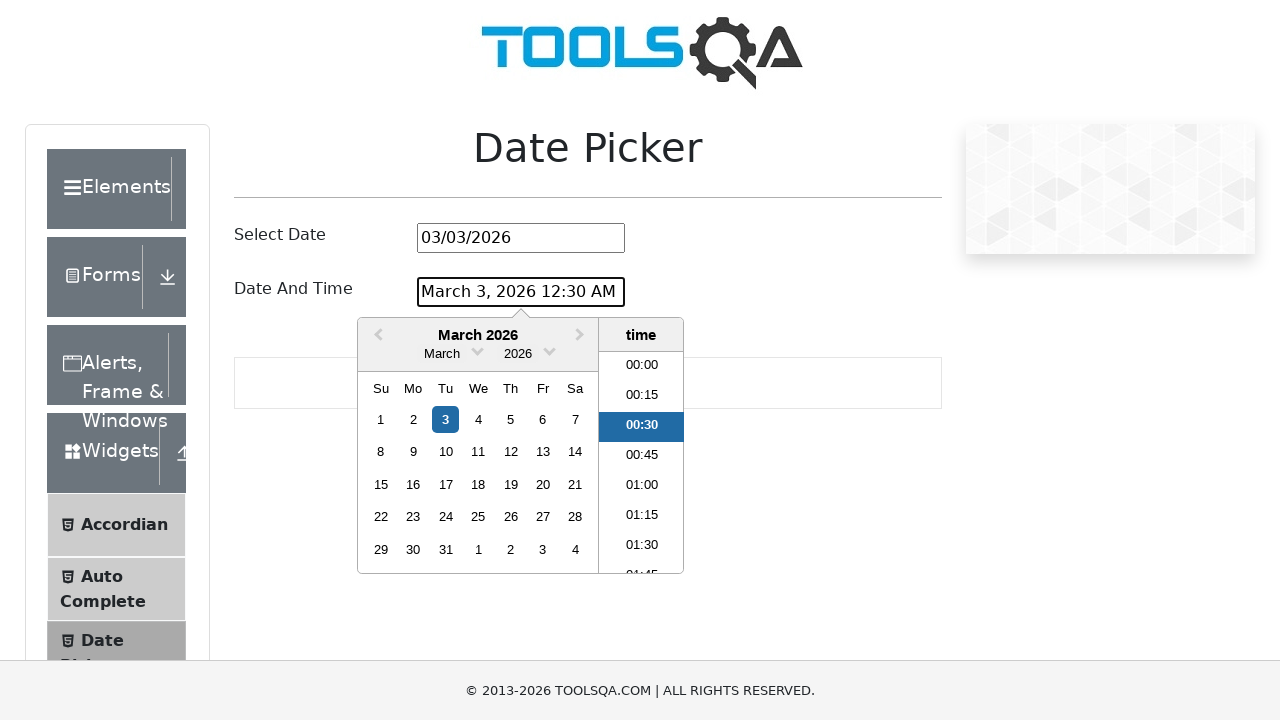

Clicked month dropdown arrow to open month selector at (478, 350) on .react-datepicker__month-read-view--down-arrow
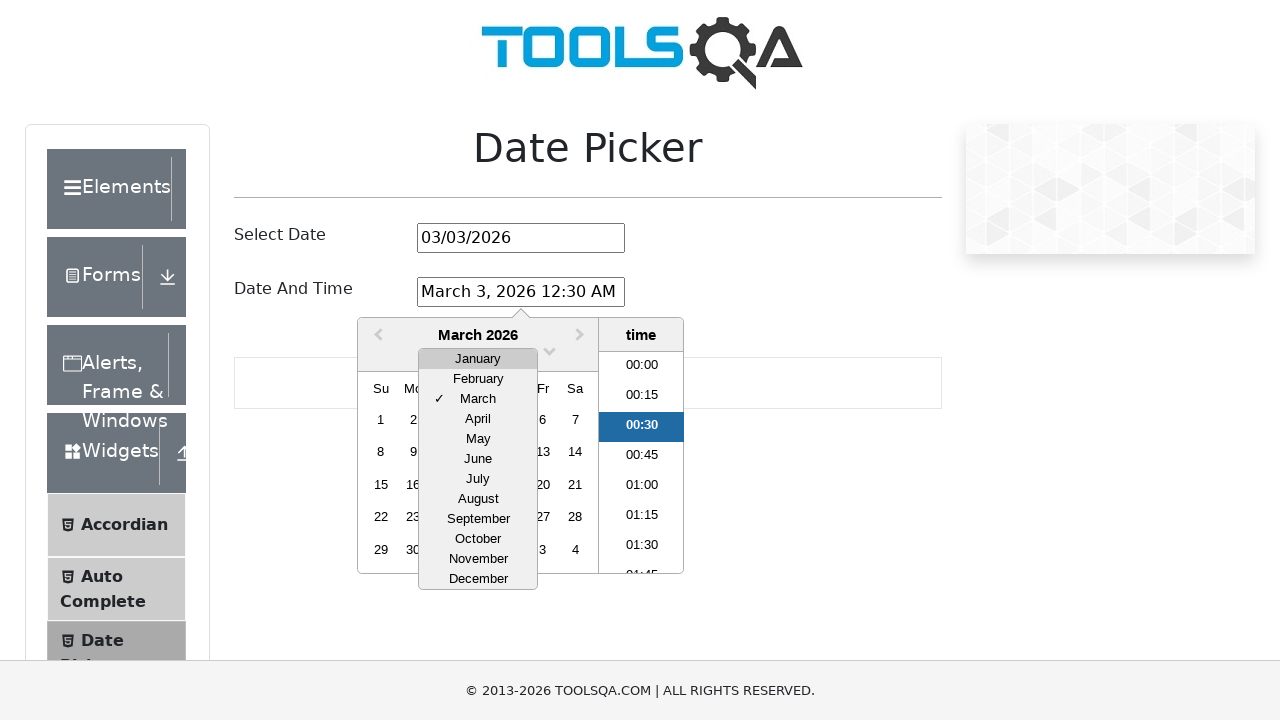

Selected March from month dropdown at (478, 399) on xpath=//div[contains(@class,'react-datepicker__month-option') and text()='March'
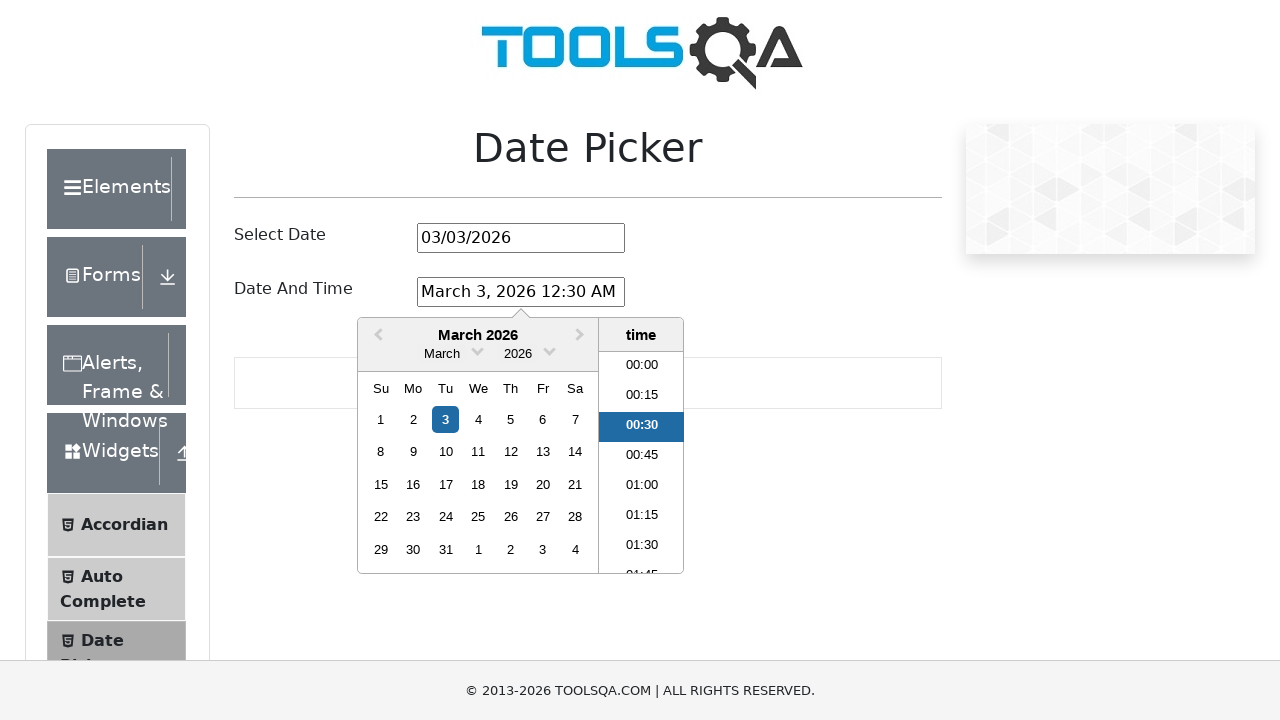

Clicked year dropdown arrow to open year selector at (550, 350) on .react-datepicker__year-read-view--down-arrow
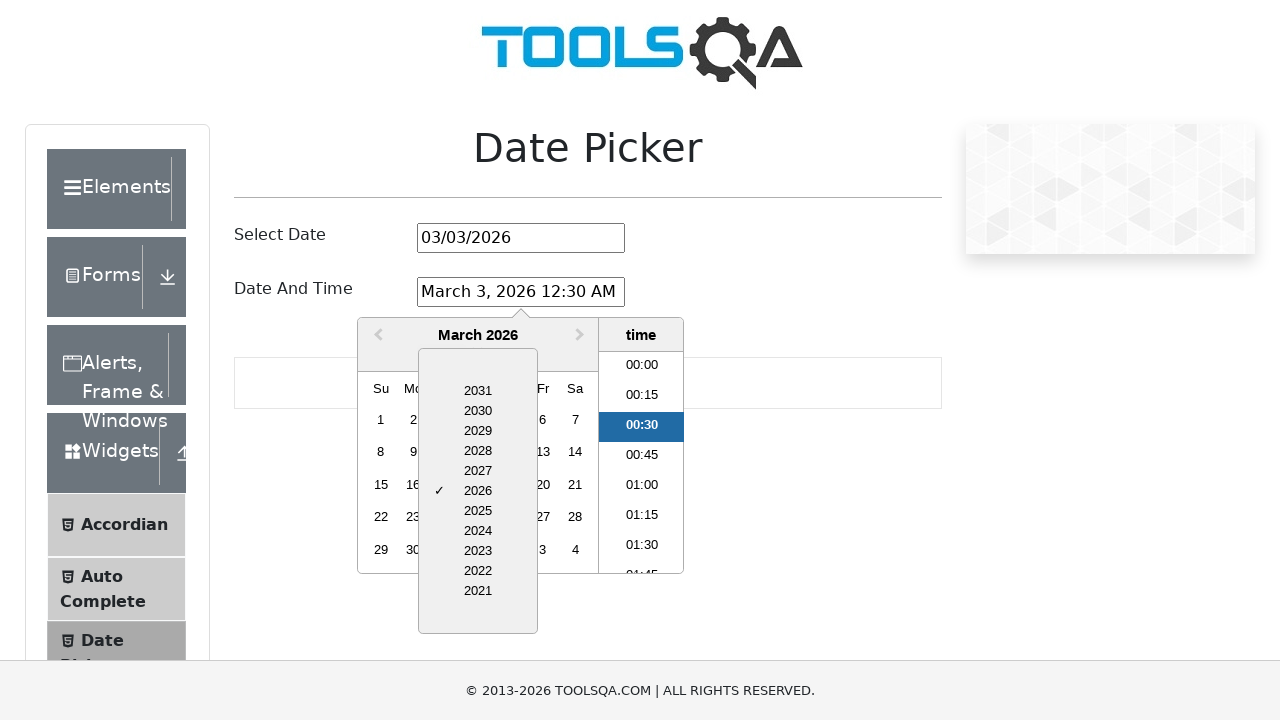

Selected 2028 from year dropdown at (478, 451) on xpath=//div[contains(@class,'react-datepicker__year-option') and text()='2028']
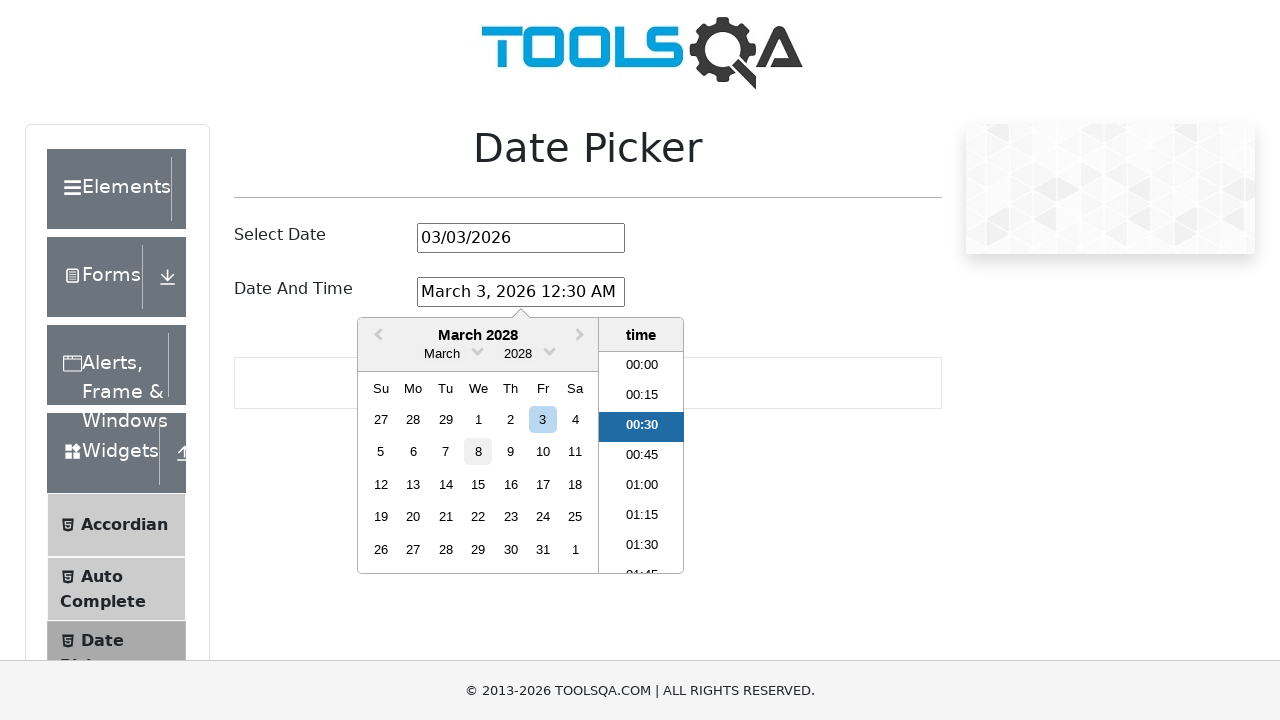

Selected day 15 from March 2028 calendar at (478, 484) on xpath=//div[contains(@aria-label,'Choose Wednesday, March 15th, 2028')]
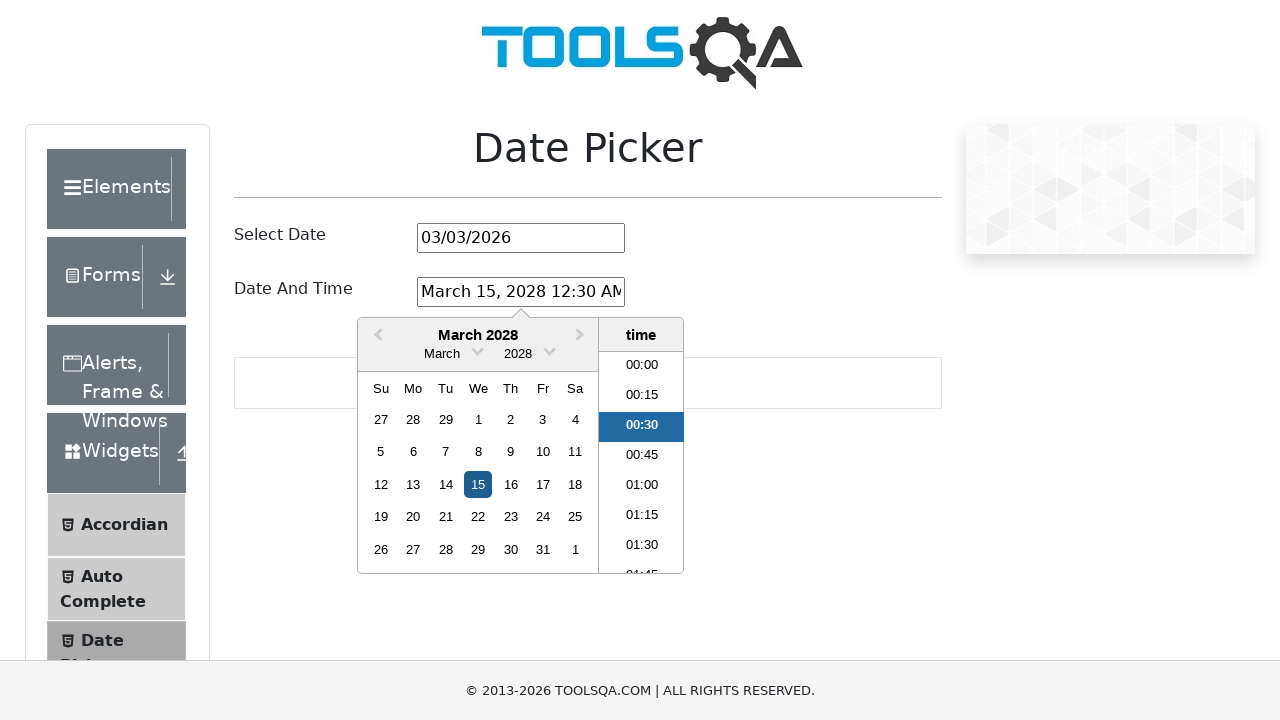

Selected time 21:00 from time picker at (642, 462) on xpath=//li[normalize-space()='21:00']
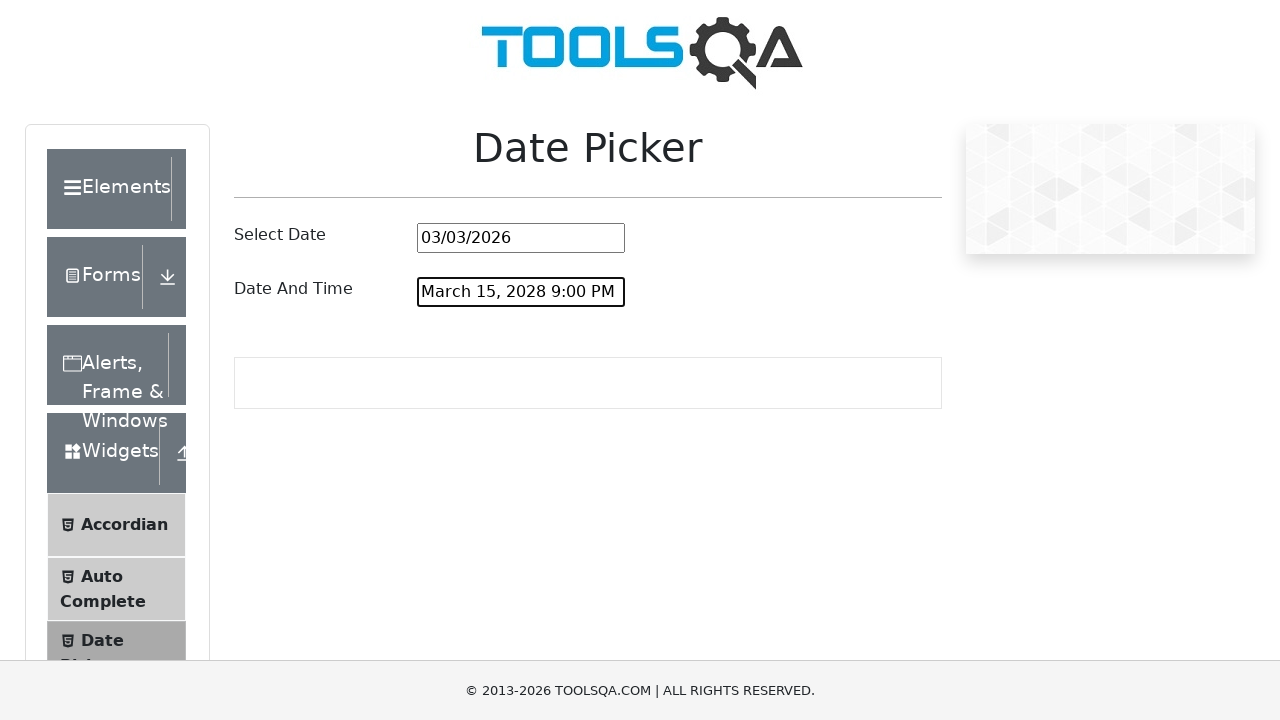

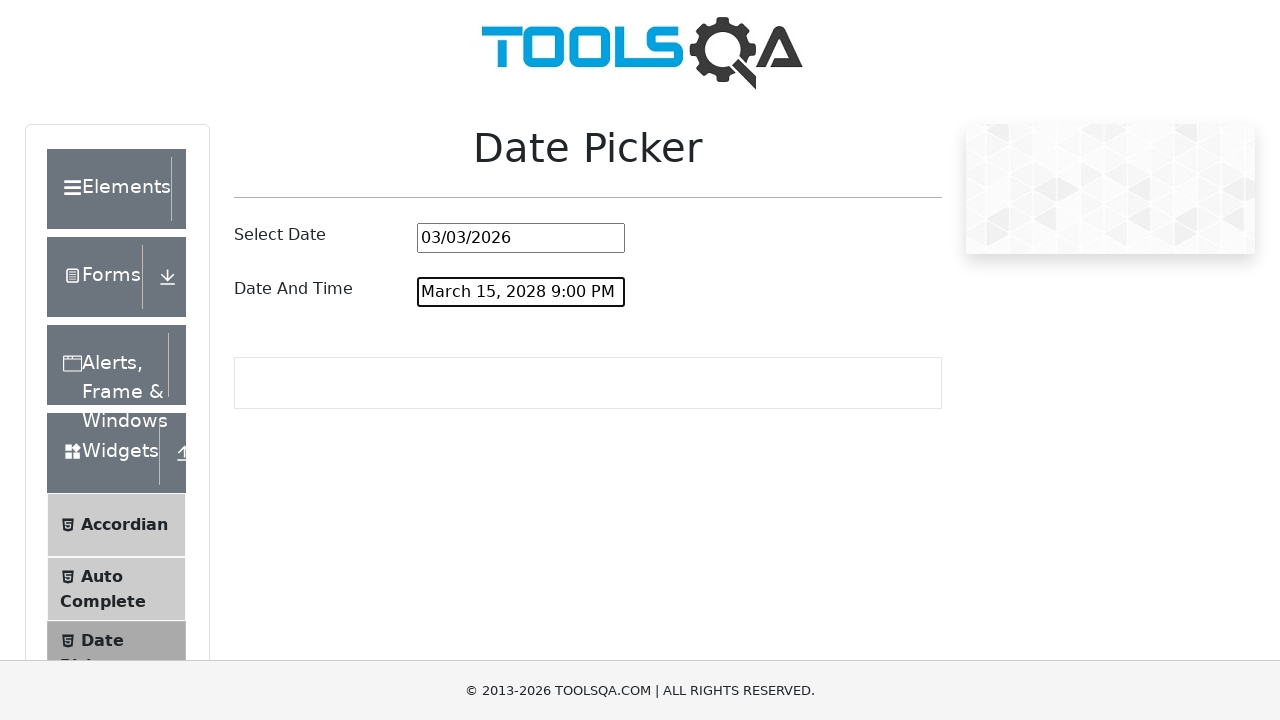